Tests a comprehensive web form by filling various input types including text, password, textarea, dropdown, datalist, checkbox, radio button, color picker, date picker, range slider, and file upload, then submitting the form

Starting URL: https://bonigarcia.dev/selenium-webdriver-java/index.html

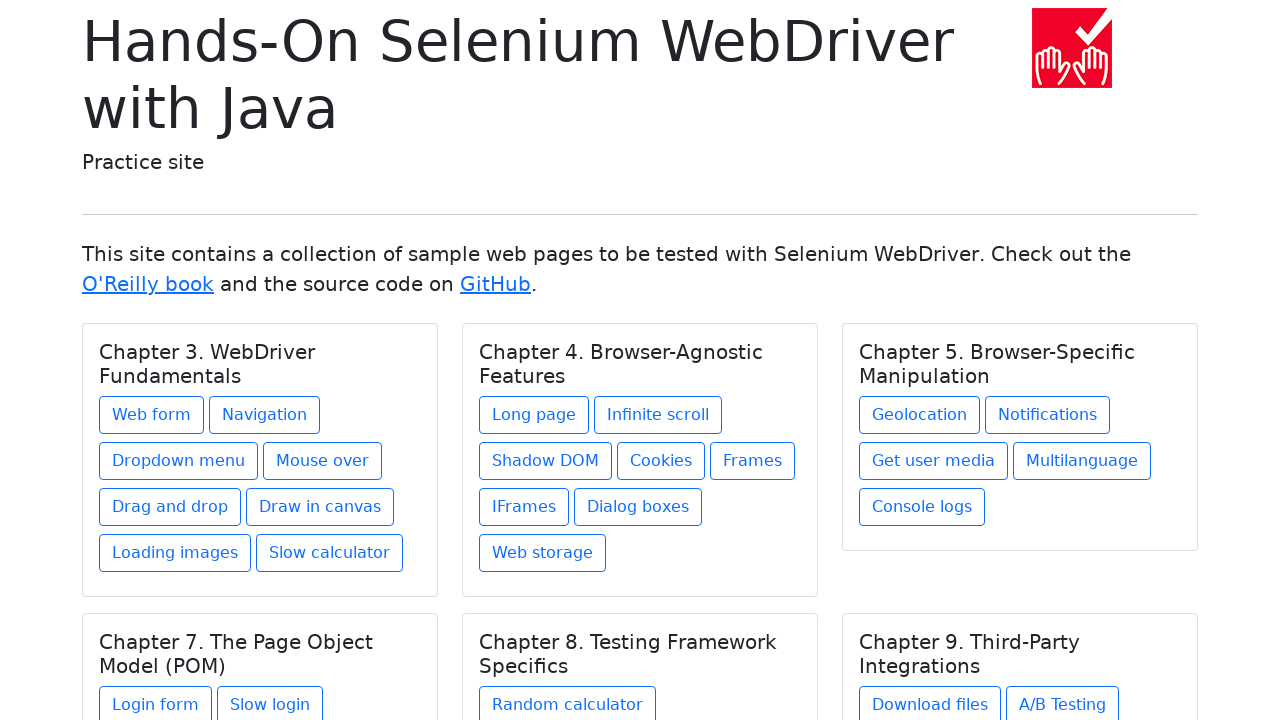

Clicked on Web form link at (152, 415) on a:has-text('Web form')
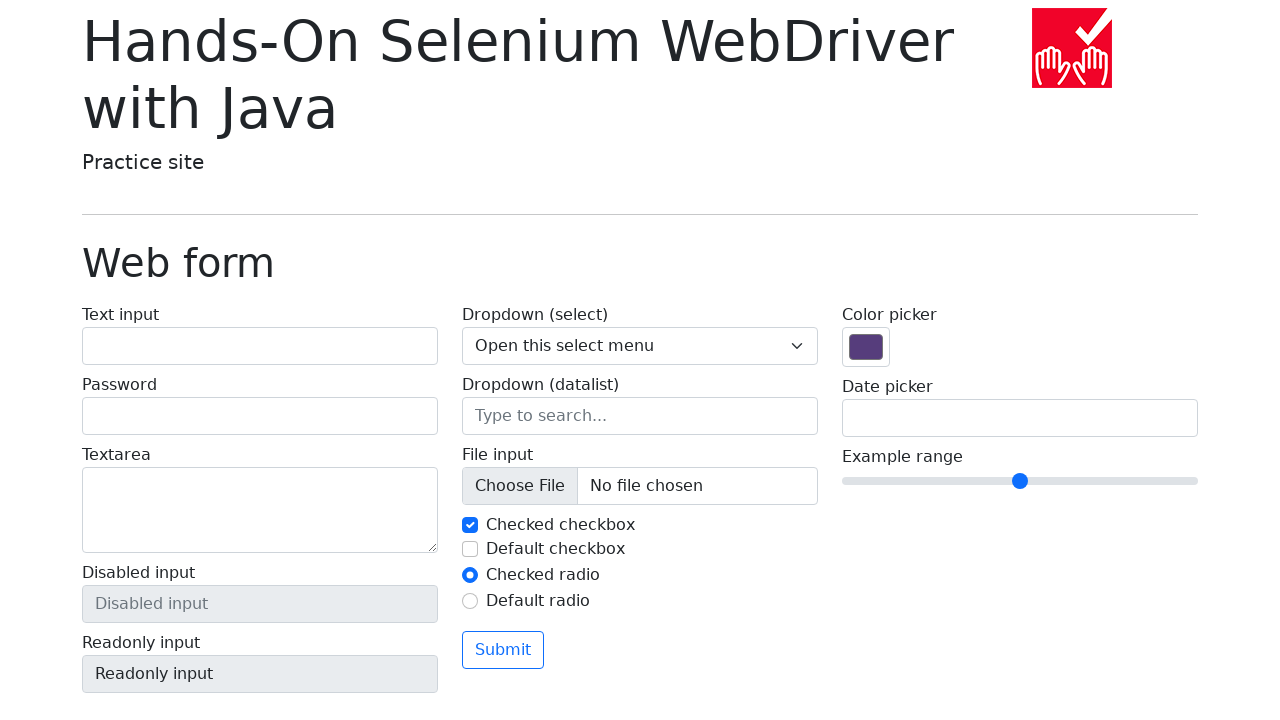

Filled text input with 'Shubham' on #my-text-id
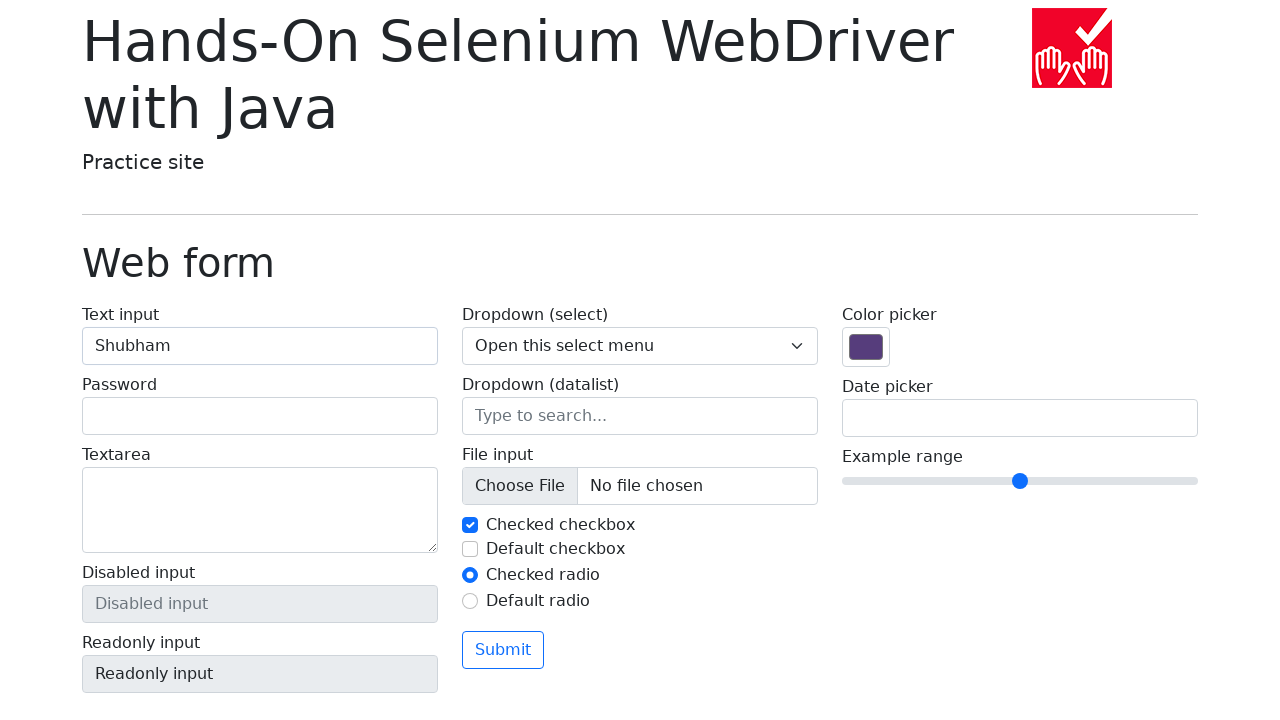

Filled password input with 'Admin@123' on input[type=password]
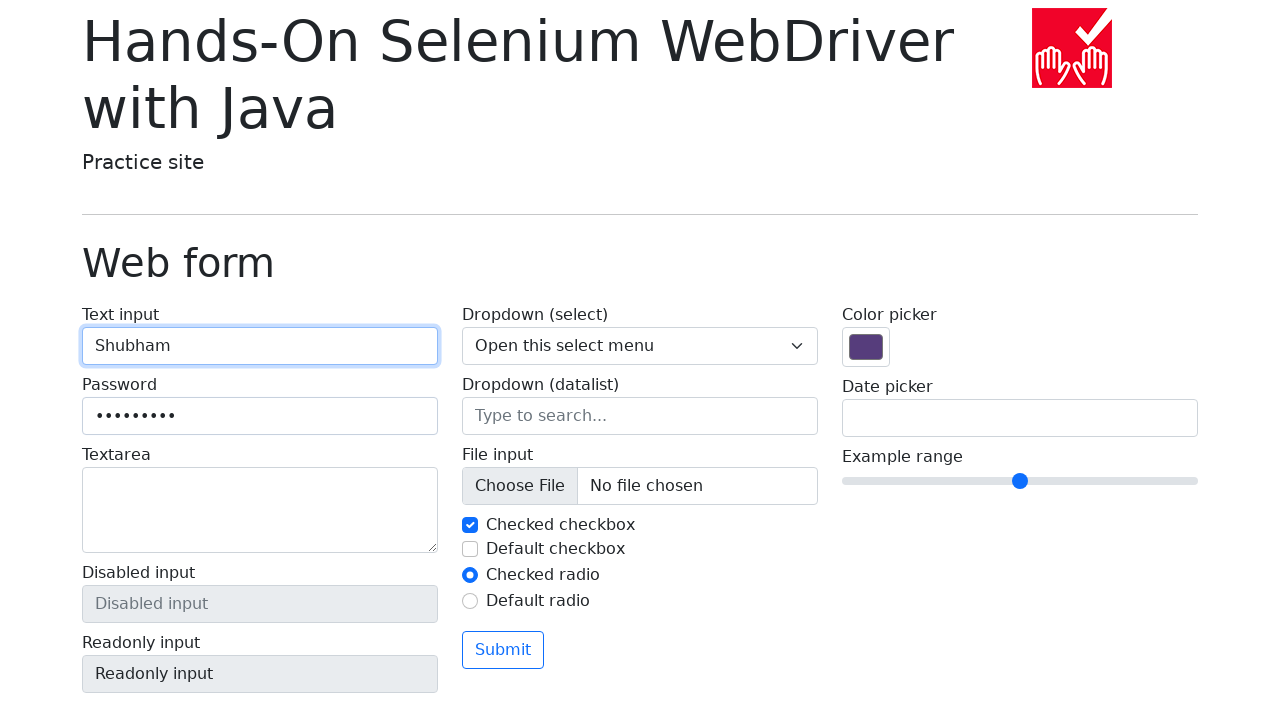

Filled textarea with learning text on textarea[name=my-textarea]
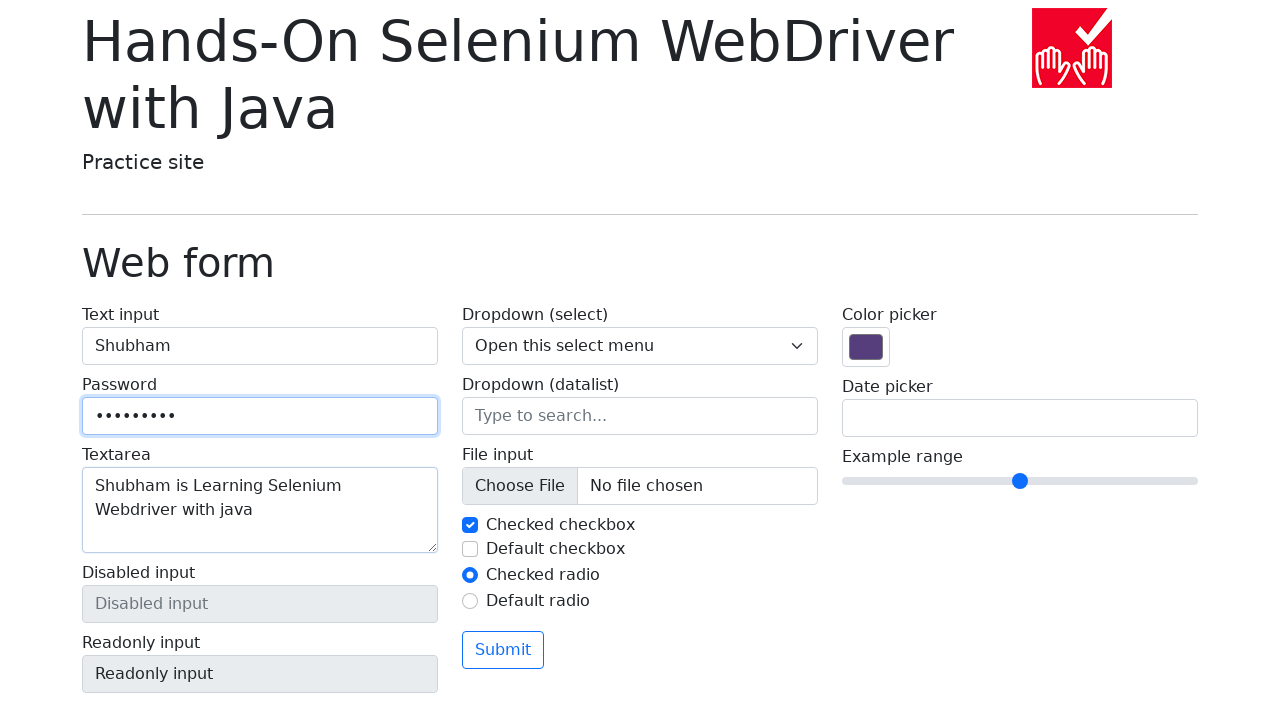

Selected option '3' from dropdown on select[name='my-select']
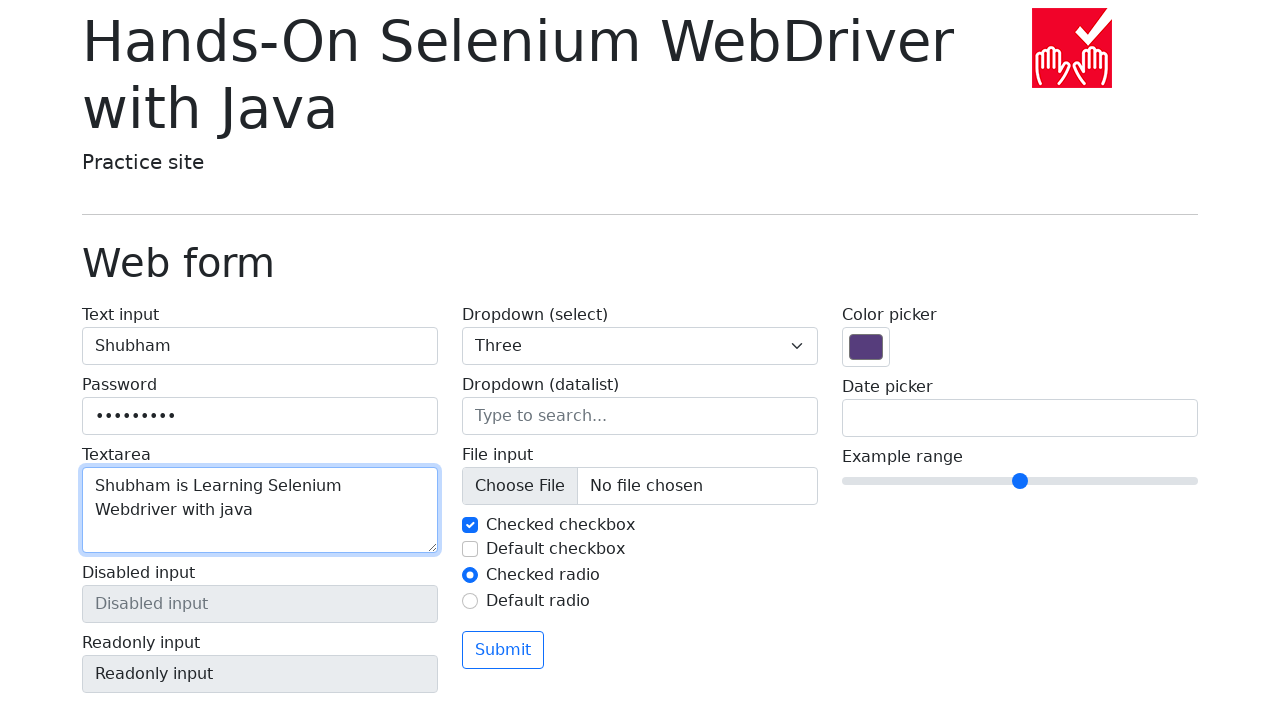

Filled datalist input with 'New York' on input[list='my-options']
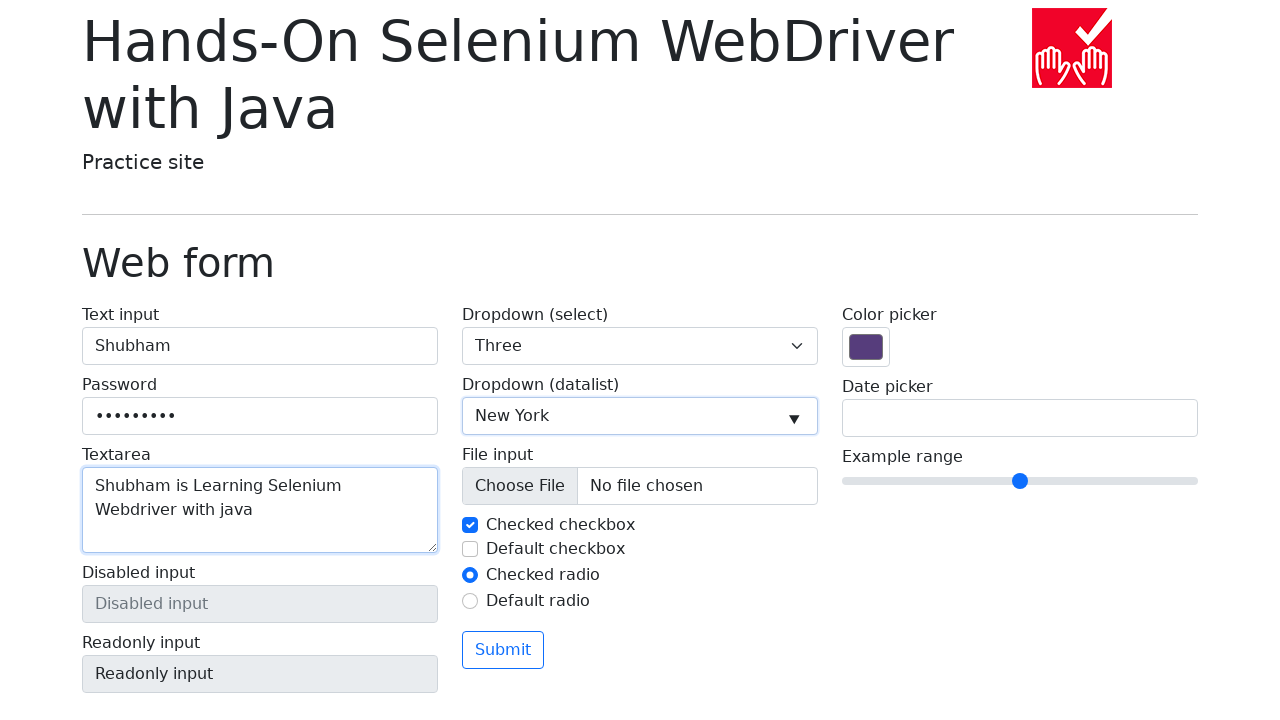

Clicked on default checkbox at (652, 549) on div.form-check > label:nth-child(2)
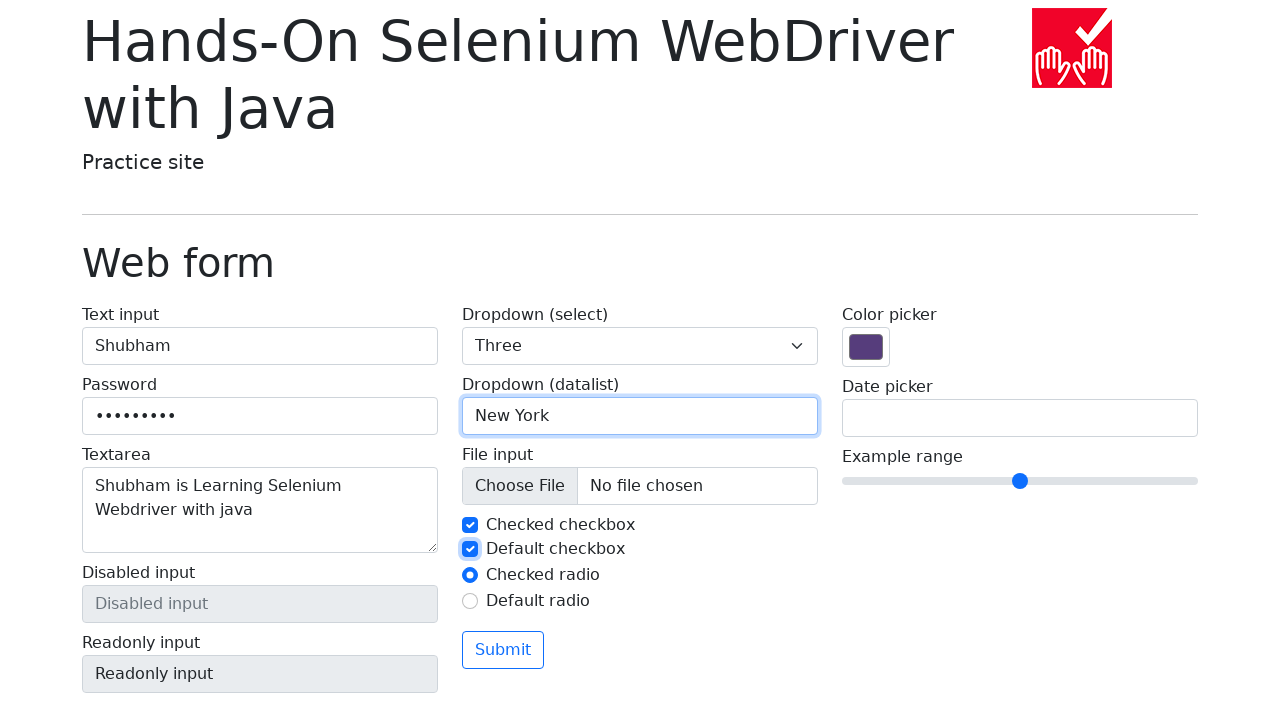

Scrolled down to radio button area
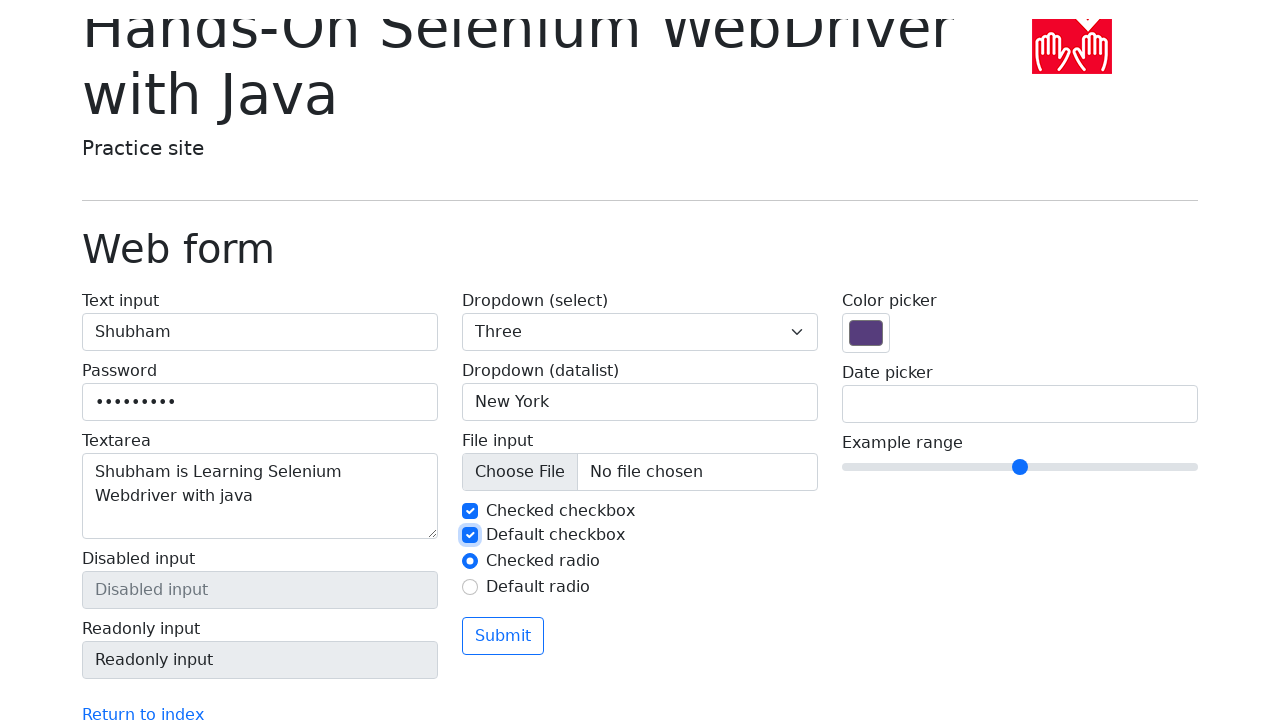

Clicked on radio button option 2 at (470, 516) on #my-radio-2
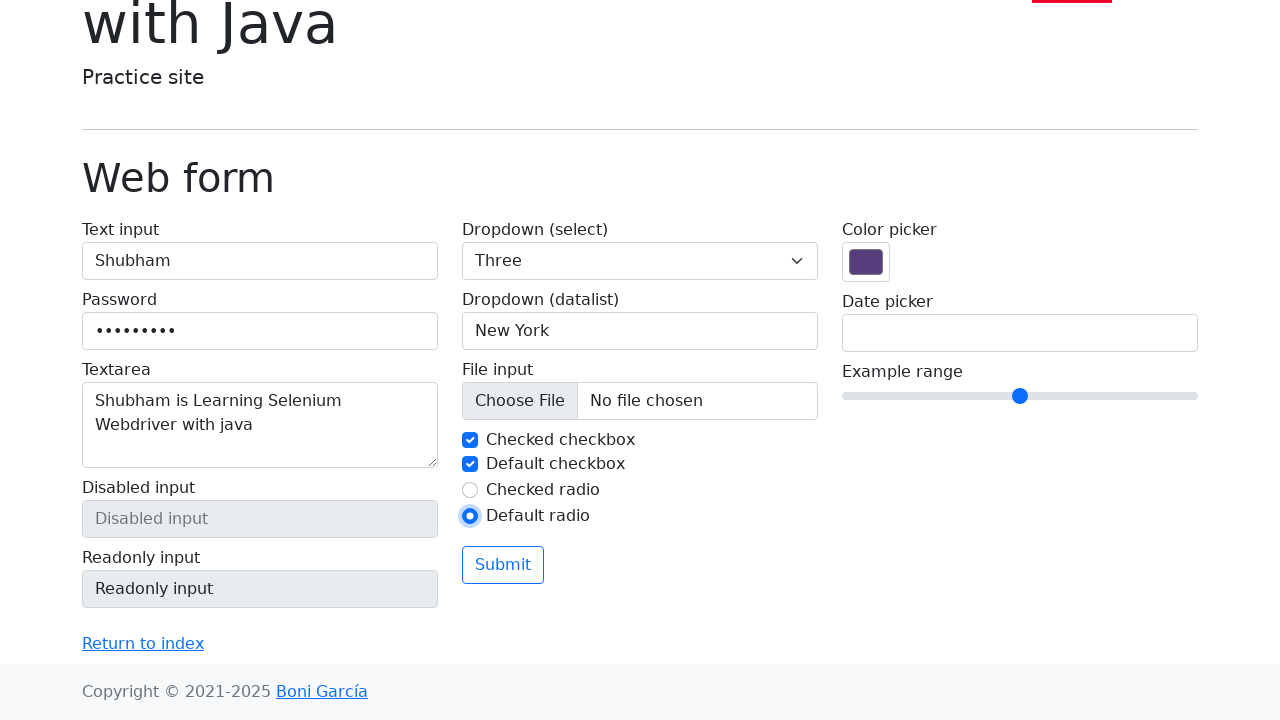

Clicked on color picker at (866, 262) on input.form-control.form-control-color
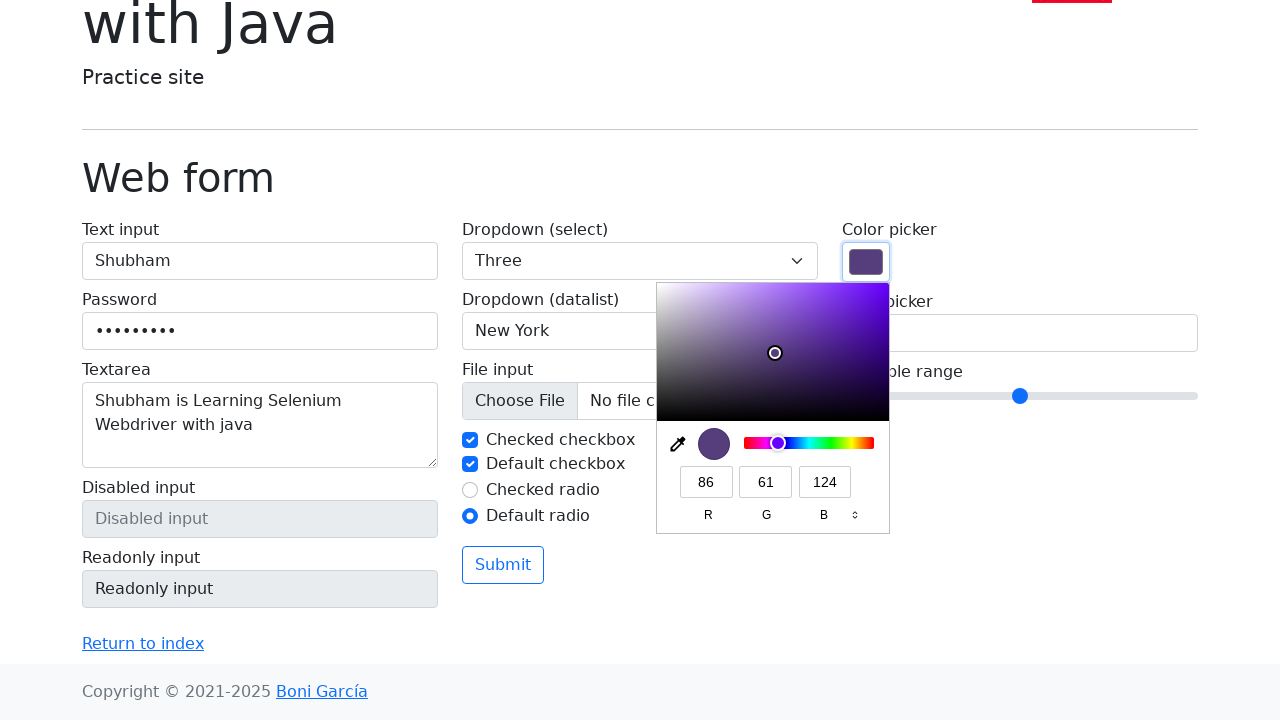

Clicked on date picker input at (1020, 333) on input[name='my-date']
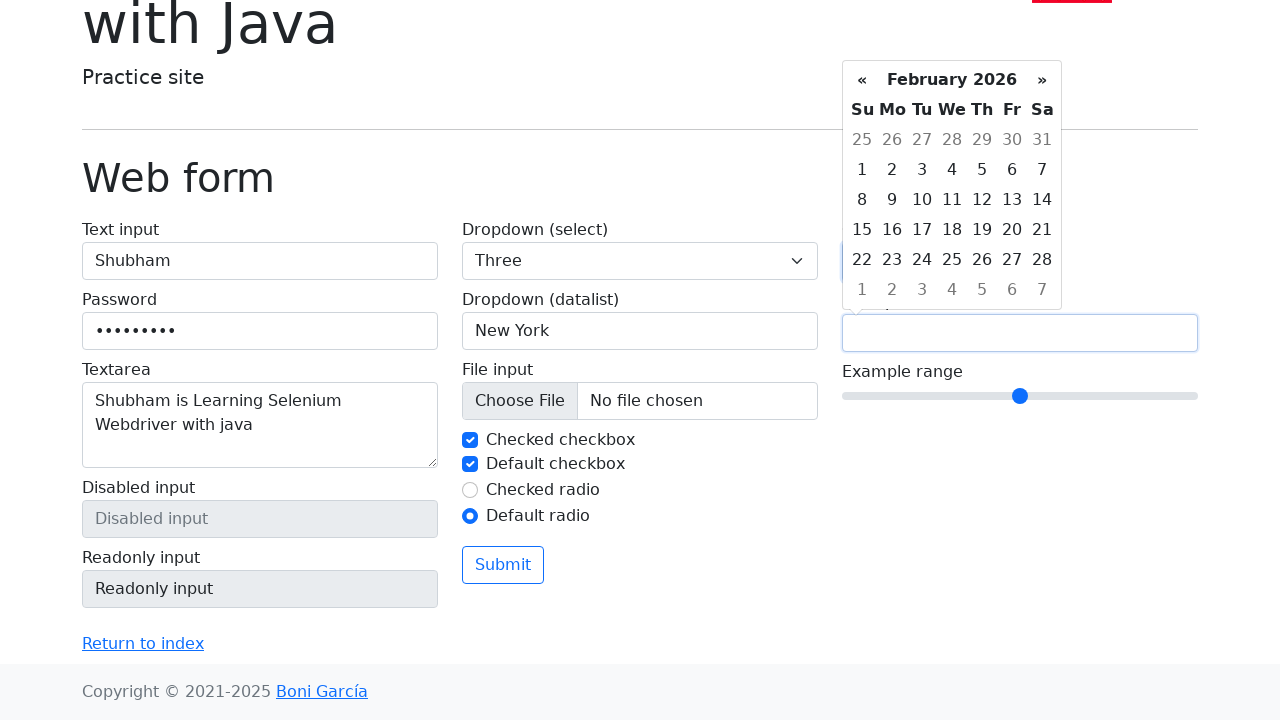

Selected date from datepicker calendar at (982, 200) on body > div > div.datepicker-days > table > tbody > tr:nth-child(3) > td:nth-chil
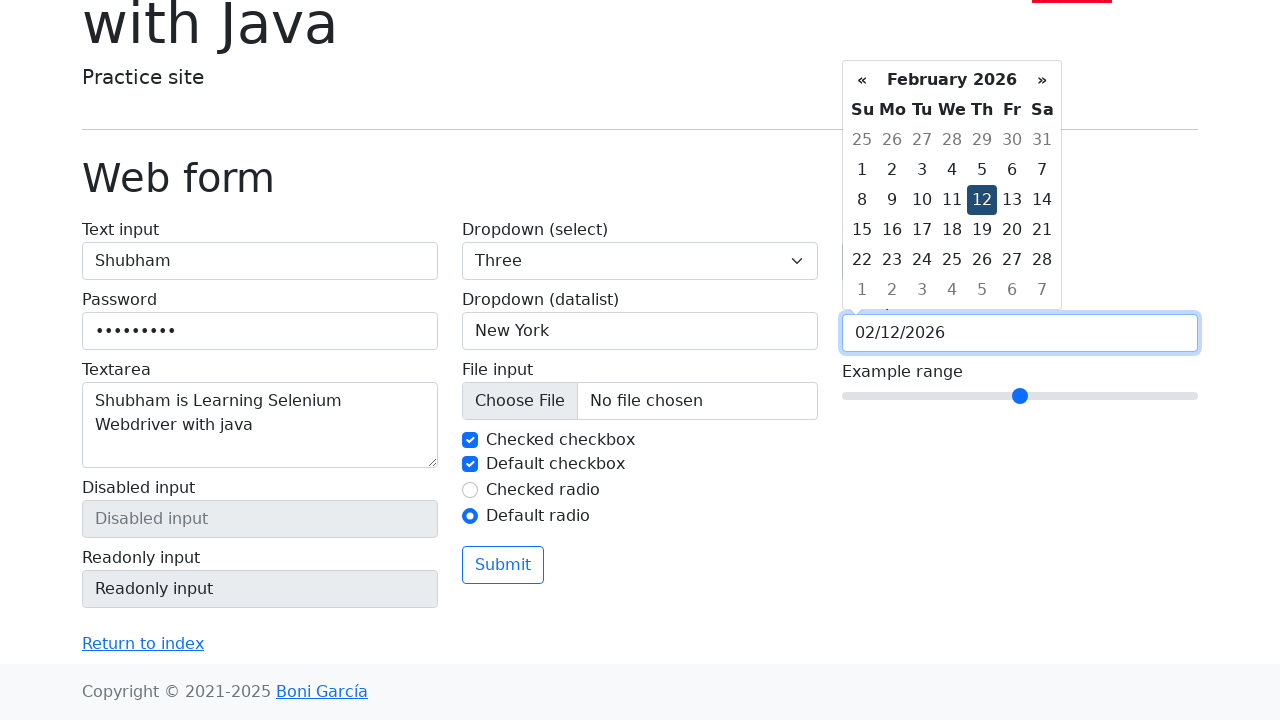

Clicked on Practice site link to close datepicker at (545, 77) on text=Practice site
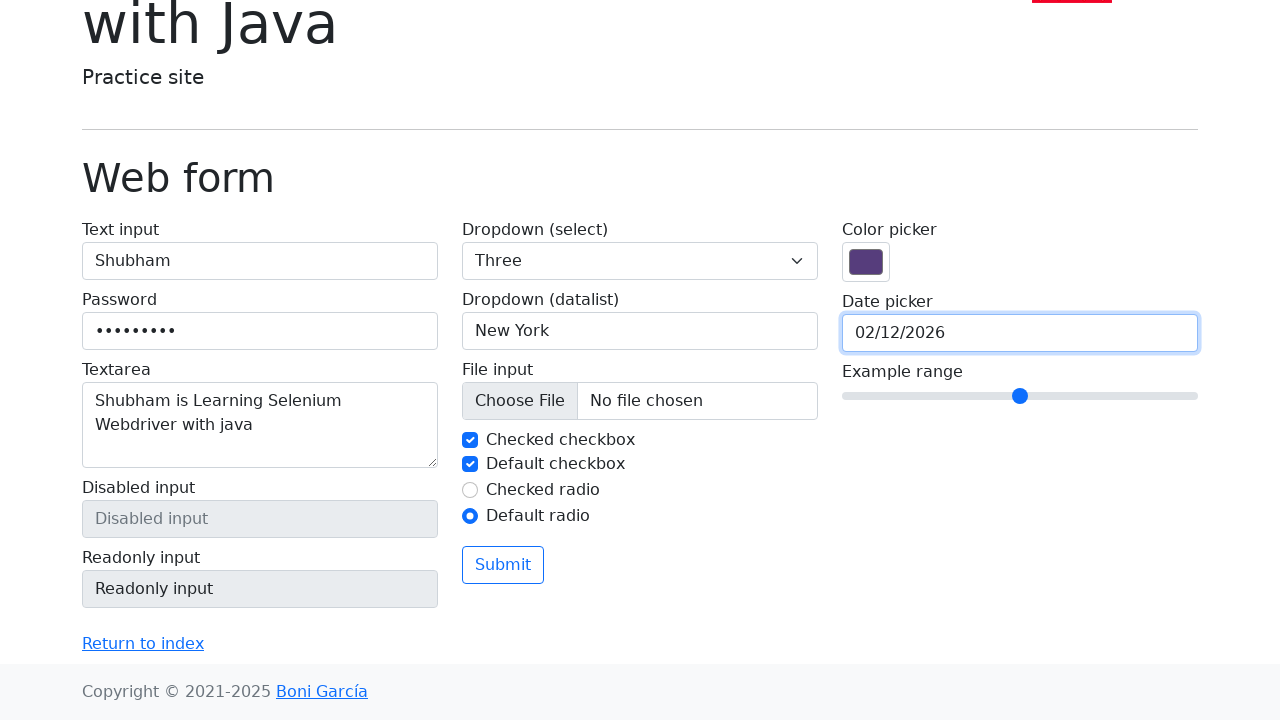

Pressed ArrowRight on range slider (iteration 1/5) on input[name='my-range']
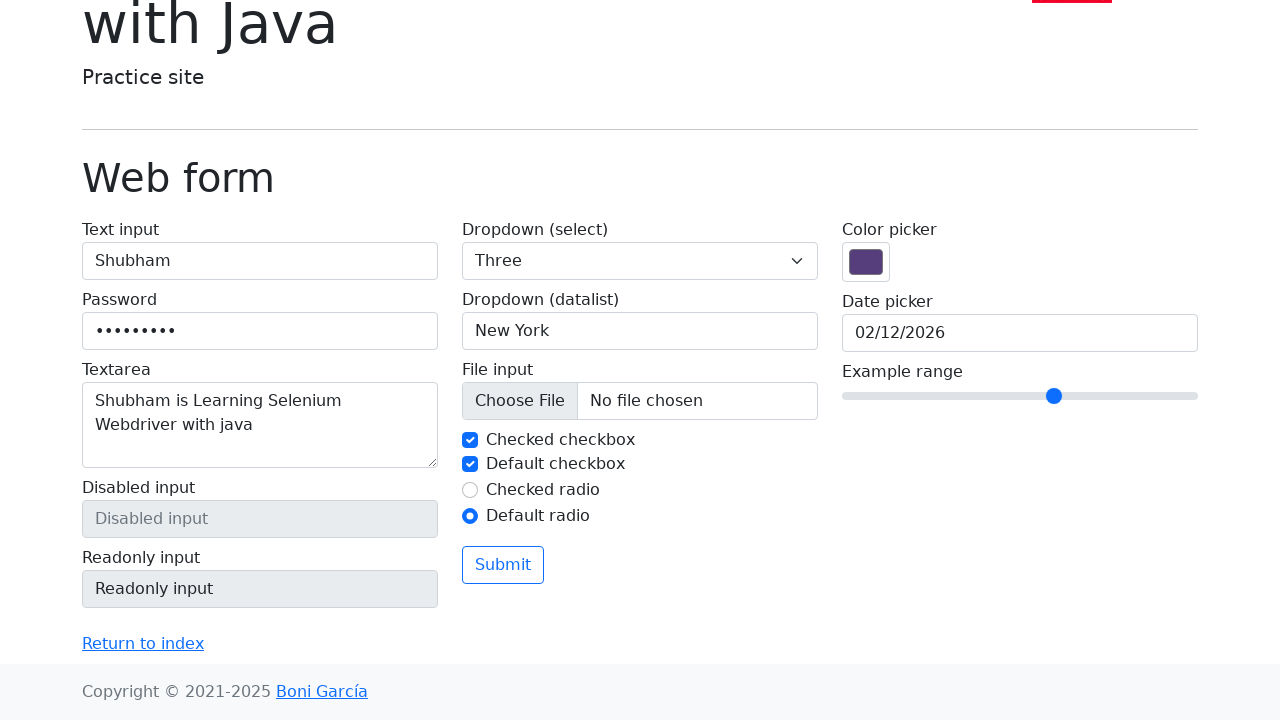

Pressed ArrowRight on range slider (iteration 2/5) on input[name='my-range']
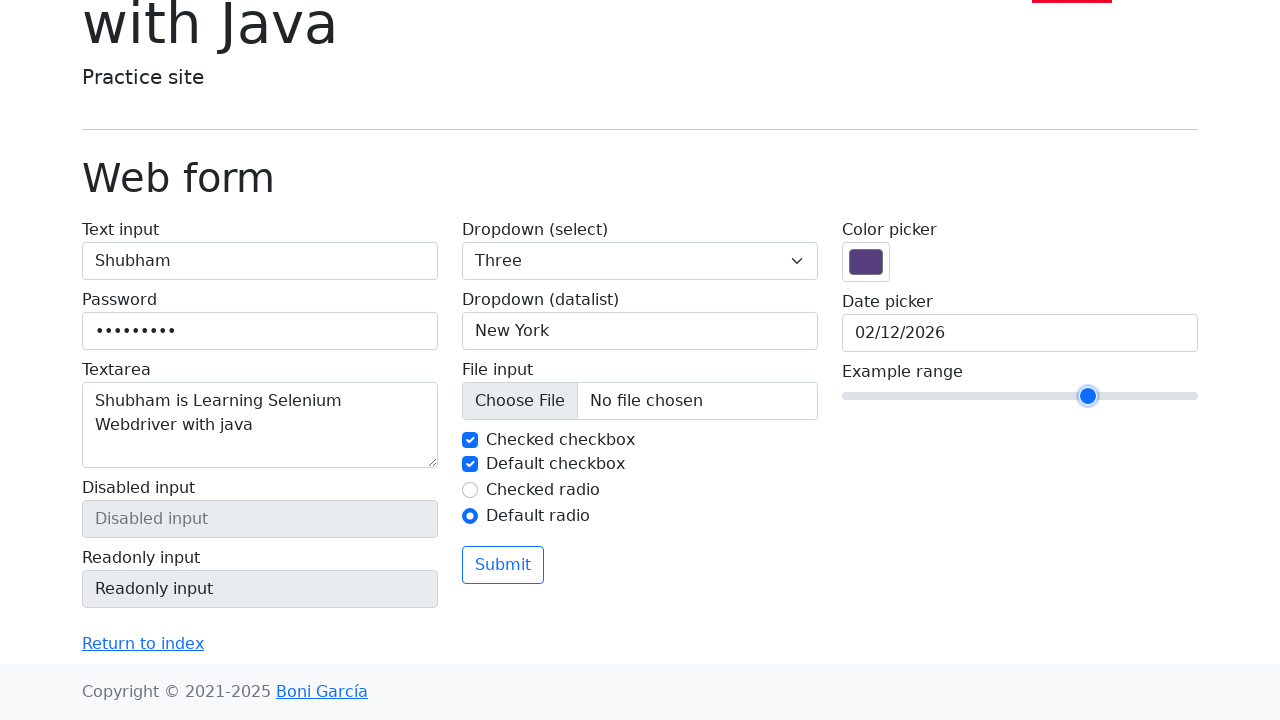

Pressed ArrowRight on range slider (iteration 3/5) on input[name='my-range']
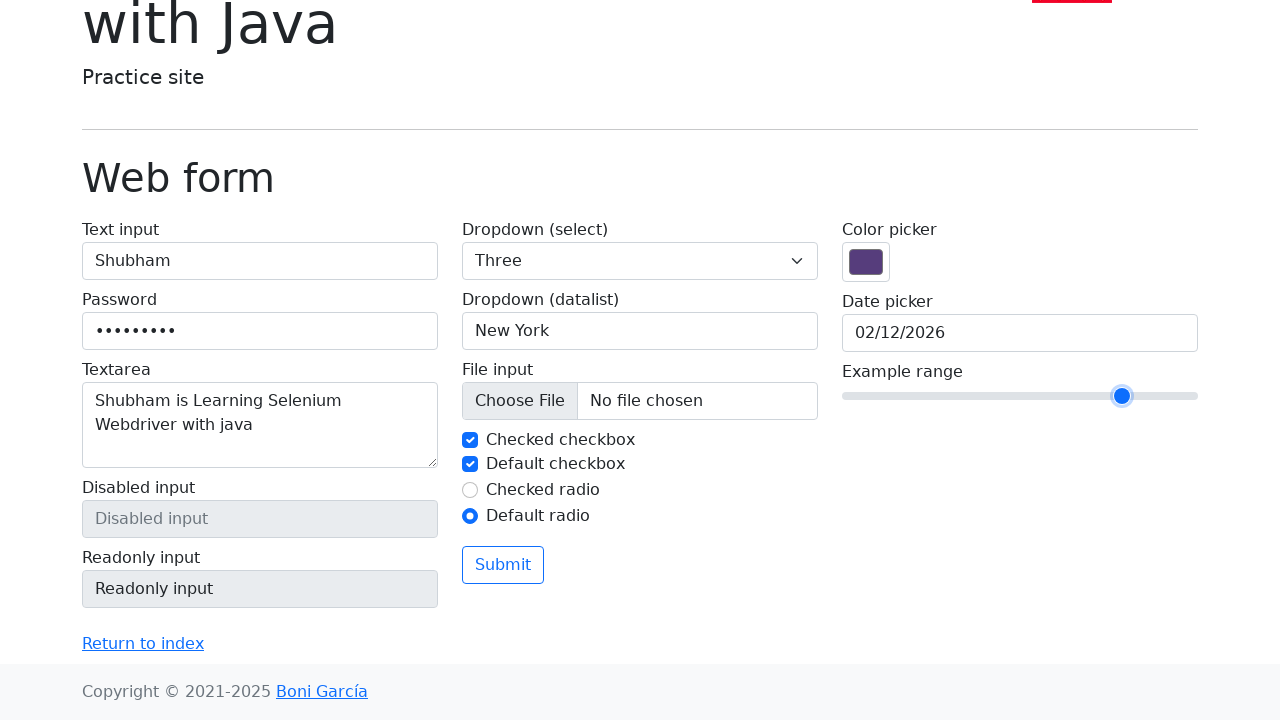

Pressed ArrowRight on range slider (iteration 4/5) on input[name='my-range']
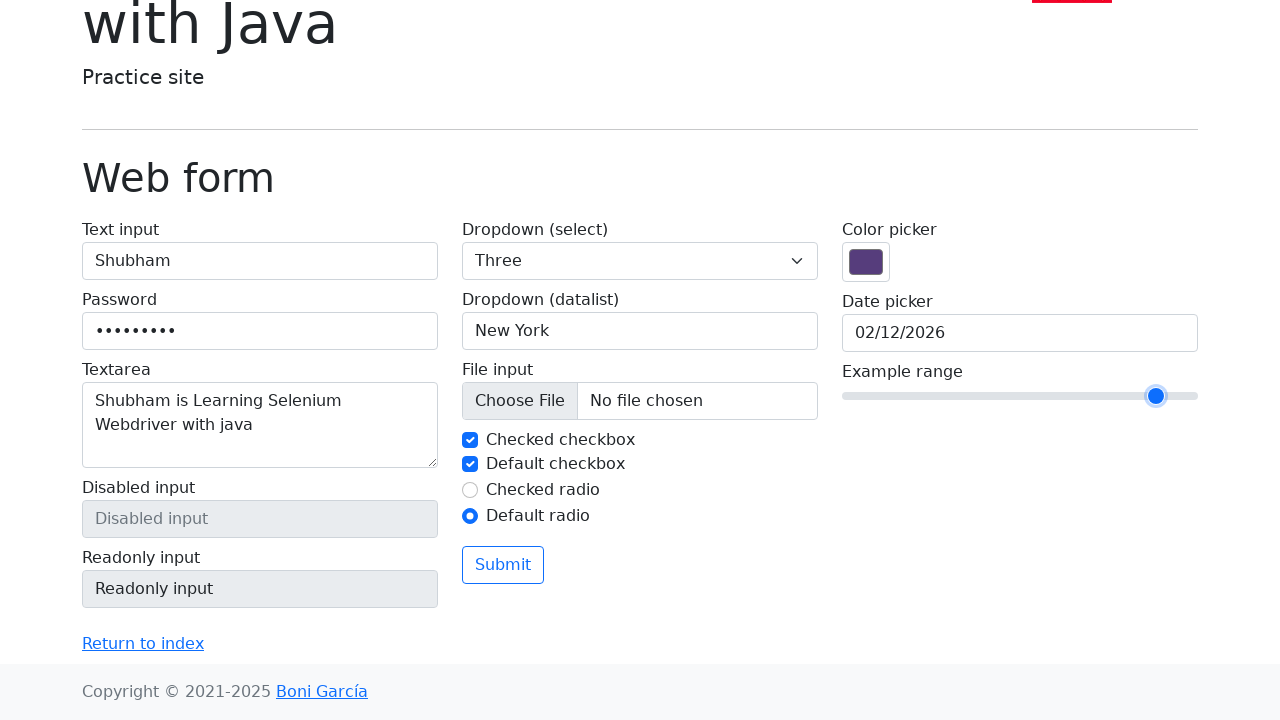

Pressed ArrowRight on range slider (iteration 5/5) on input[name='my-range']
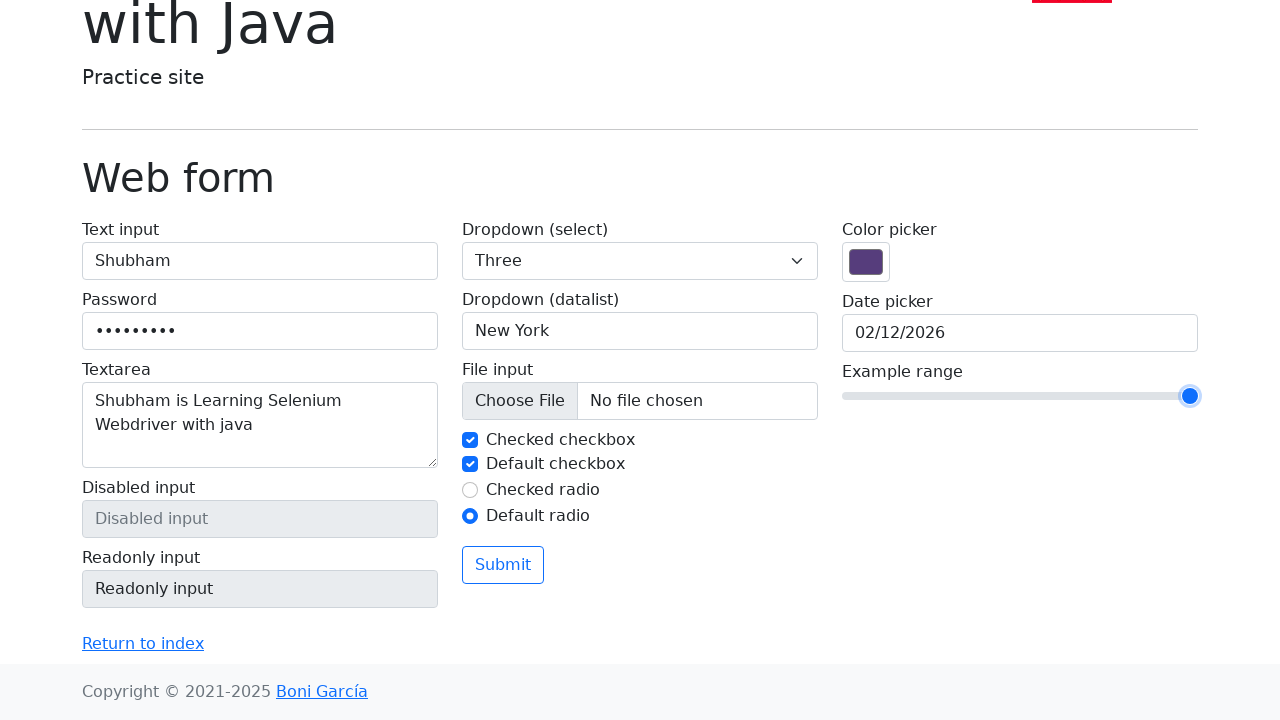

Uploaded temporary file to file input
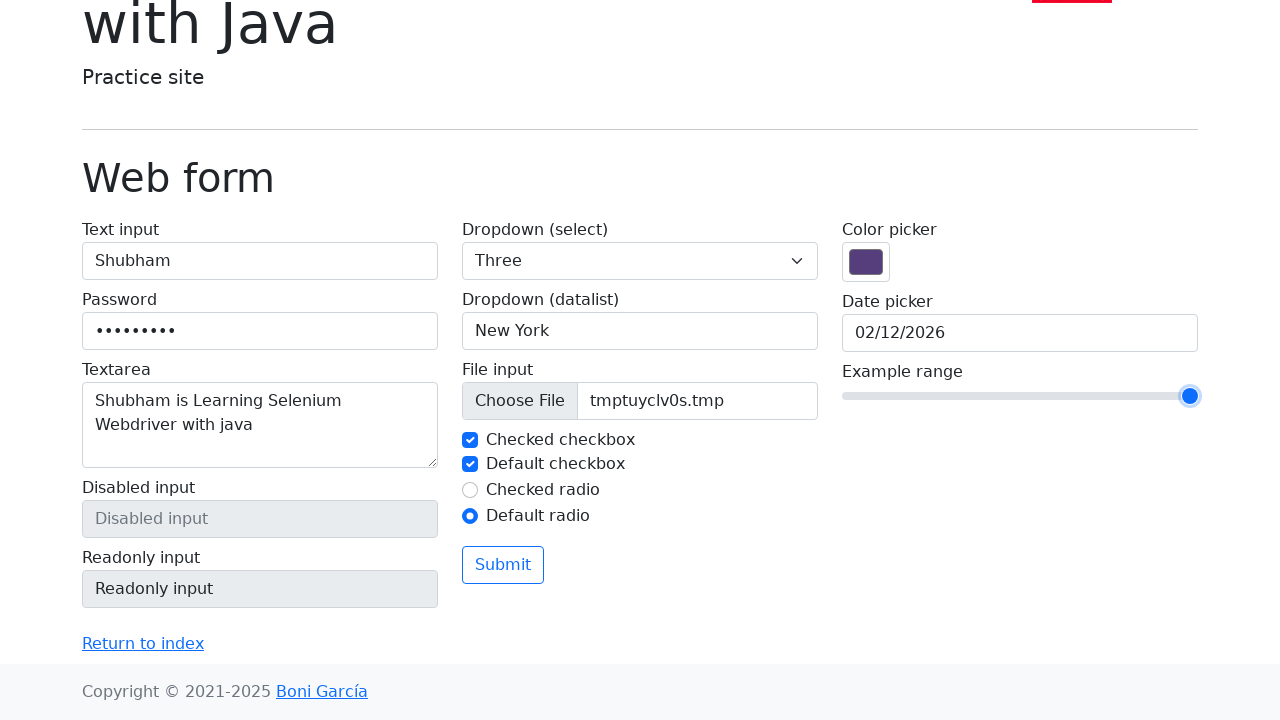

Clicked Submit button to submit the form at (503, 565) on button:has-text('Submit')
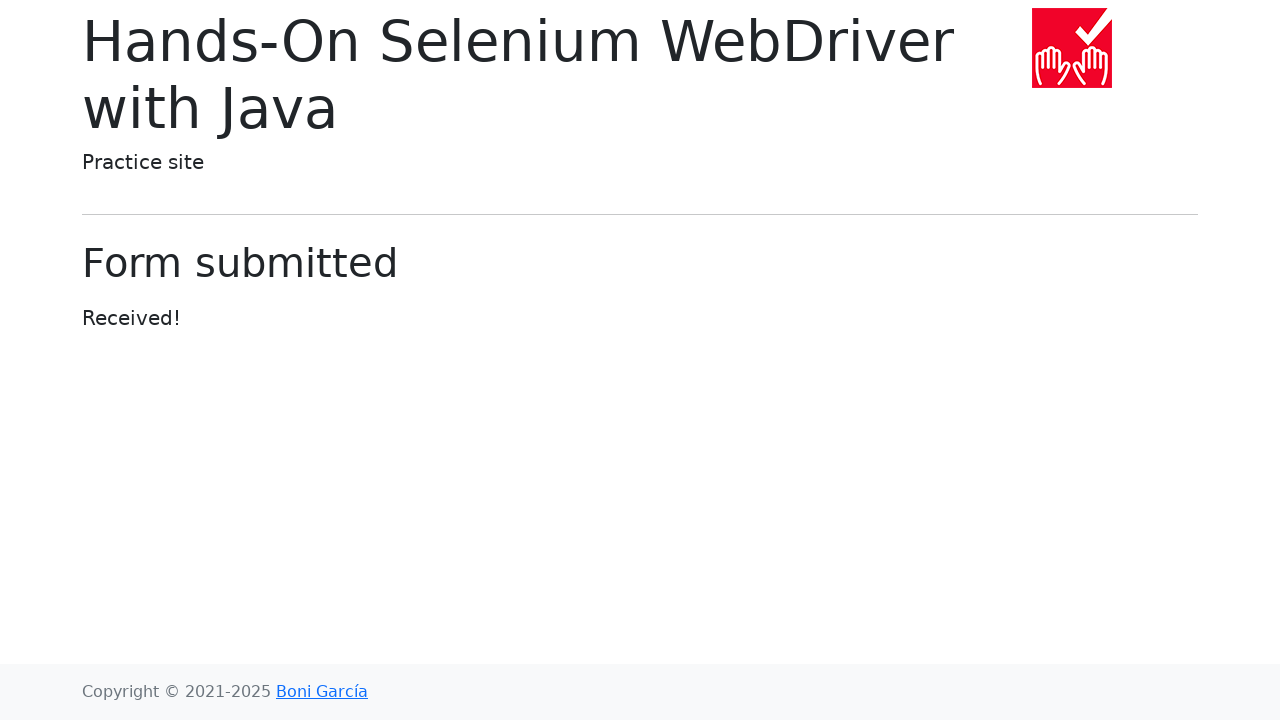

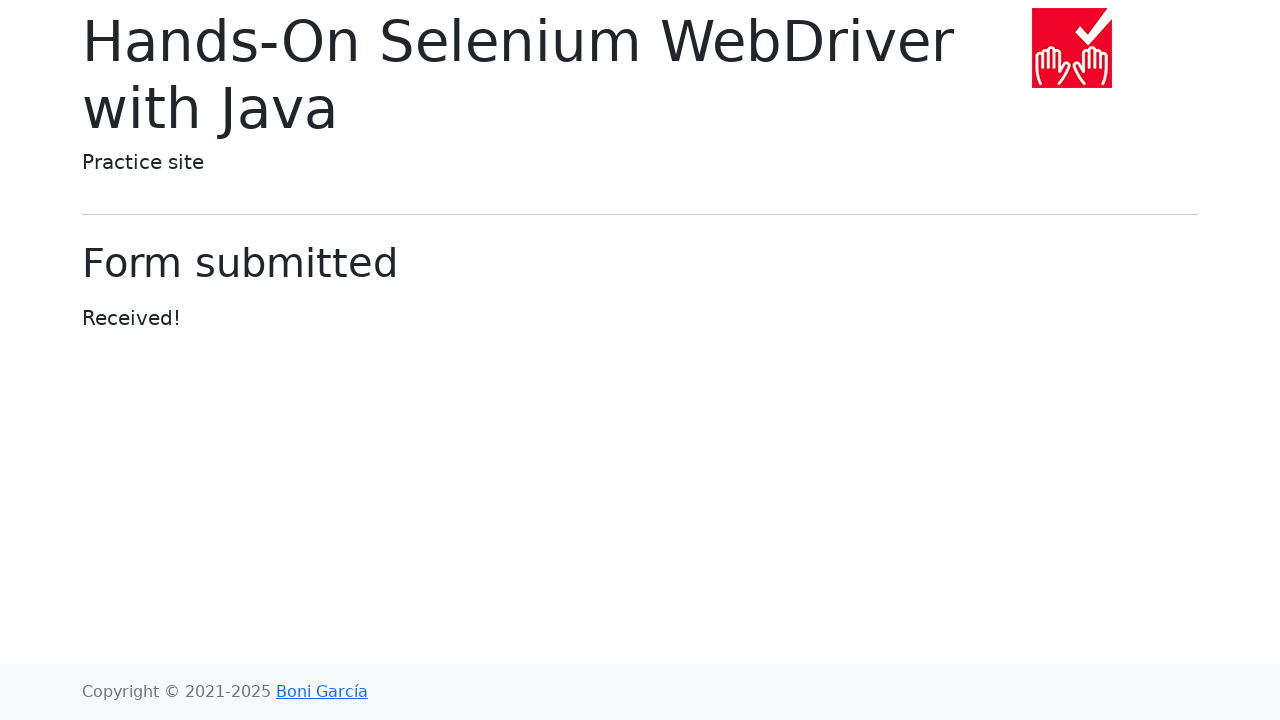